Navigates to N2YO satellite tracking page and verifies that altitude and elevation data elements are displayed for the specified satellite.

Starting URL: https://www.n2yo.com/?s=56205

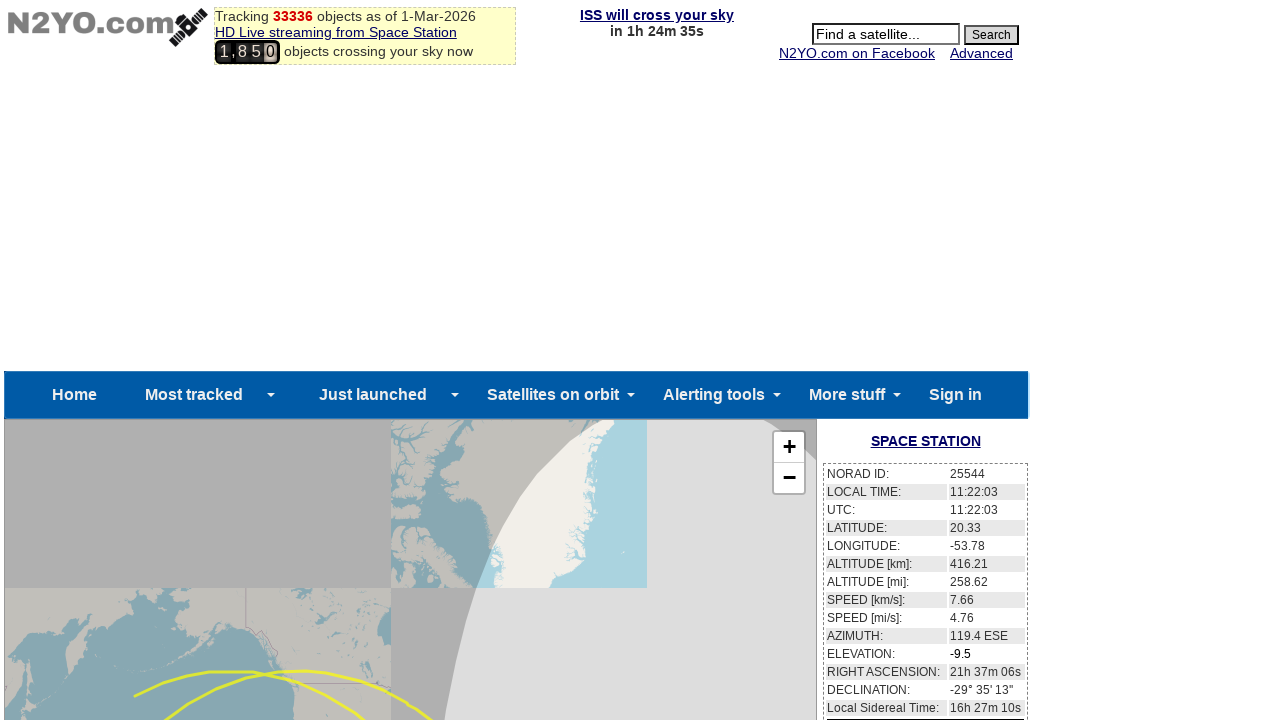

Waited for altitude data element (div#sataltkm) to load
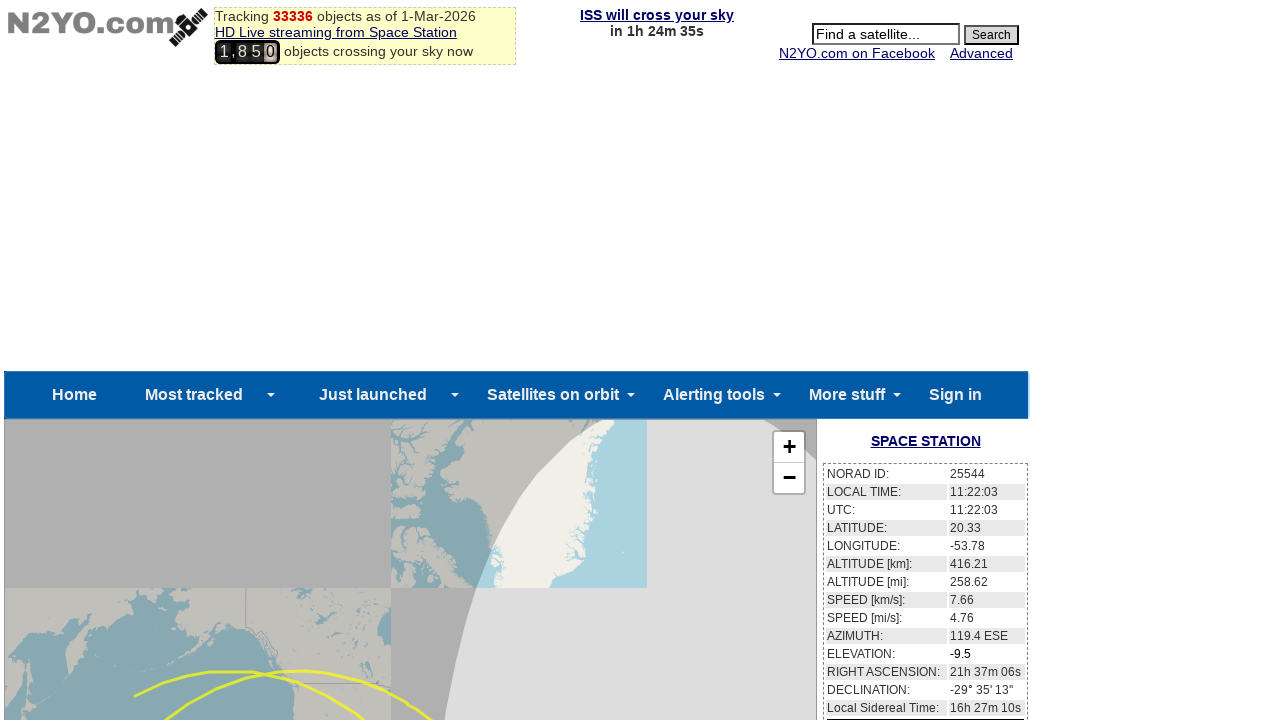

Waited for elevation data element (div#satel) to load
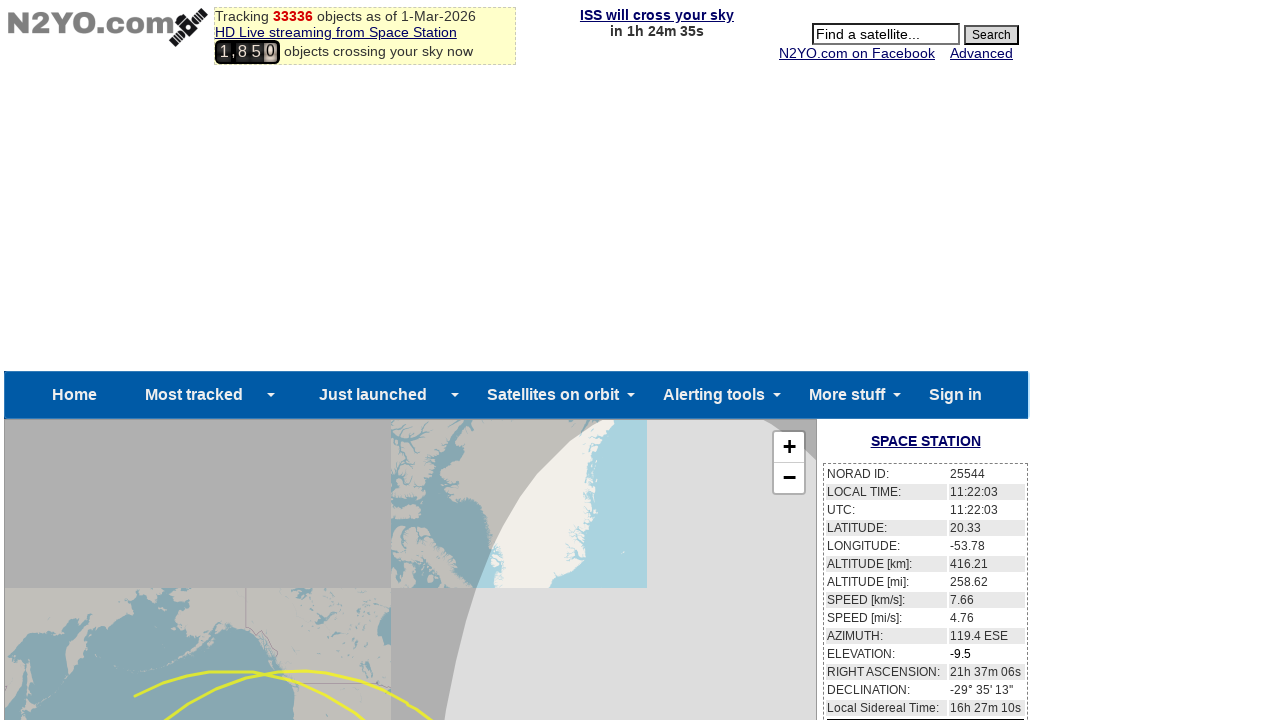

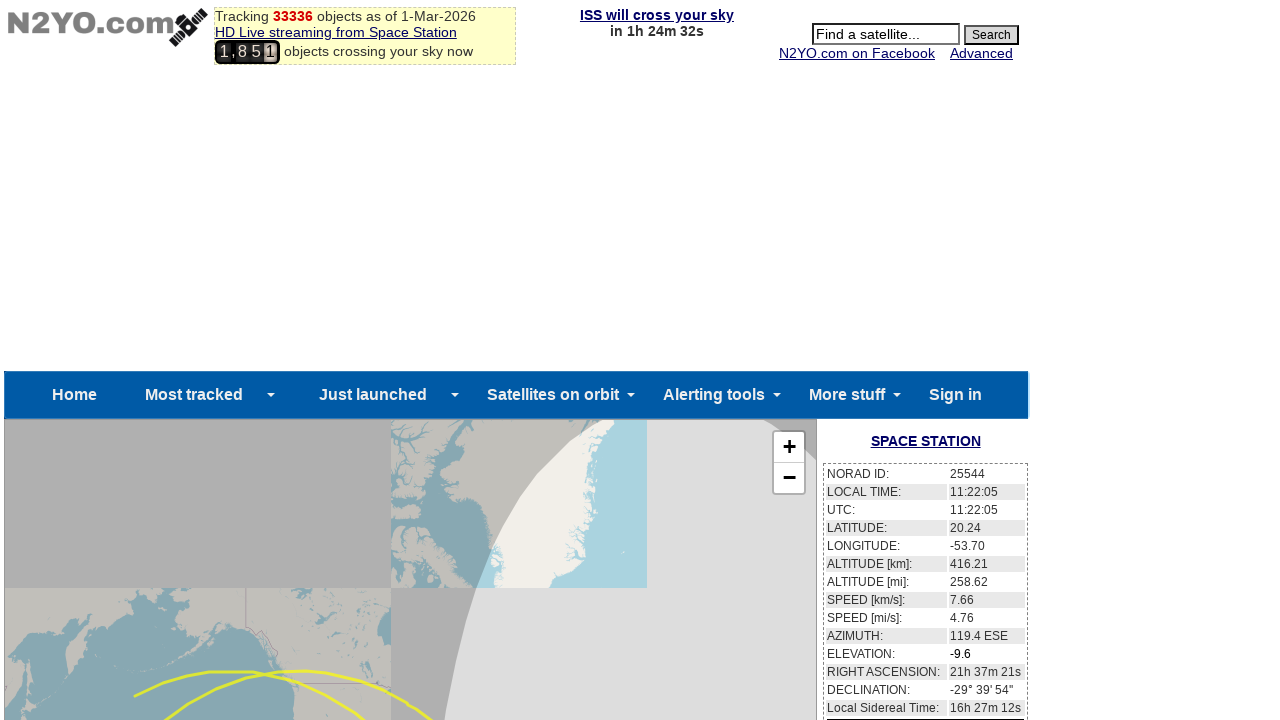